Tests a registration form by filling in required fields and submitting the form, then verifies successful registration message

Starting URL: http://suninjuly.github.io/registration2.html

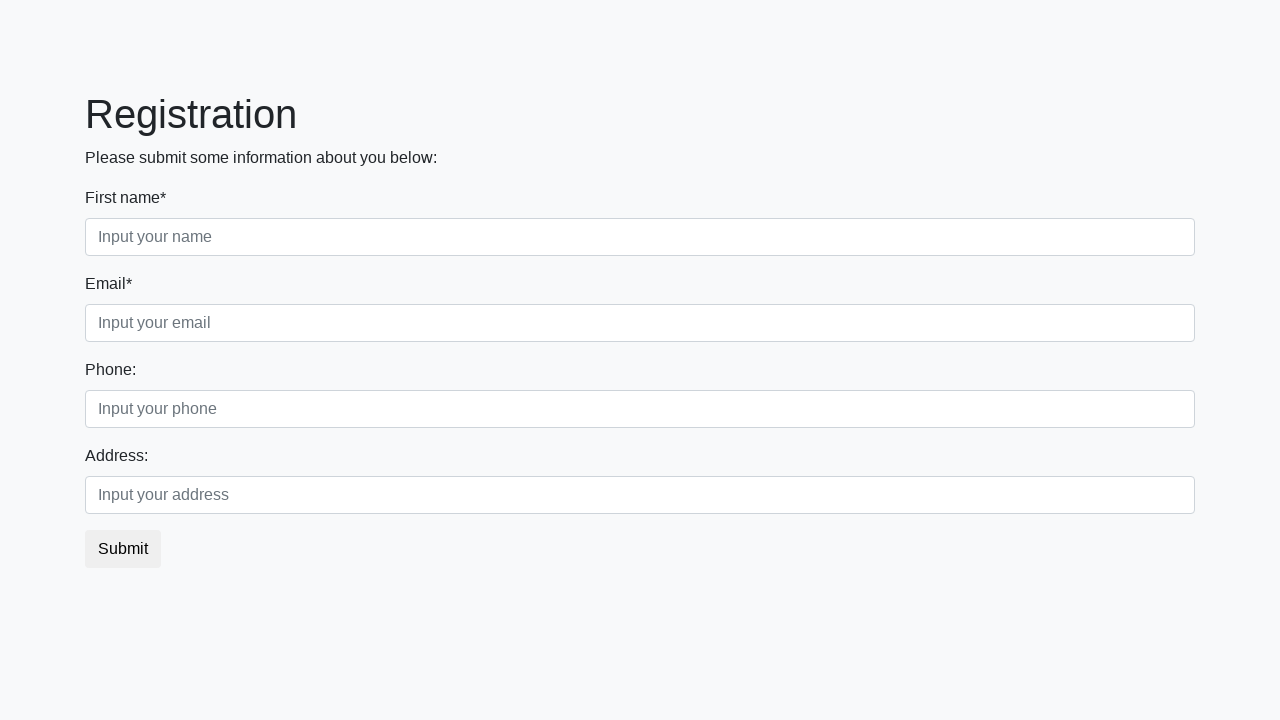

Navigated to registration form page
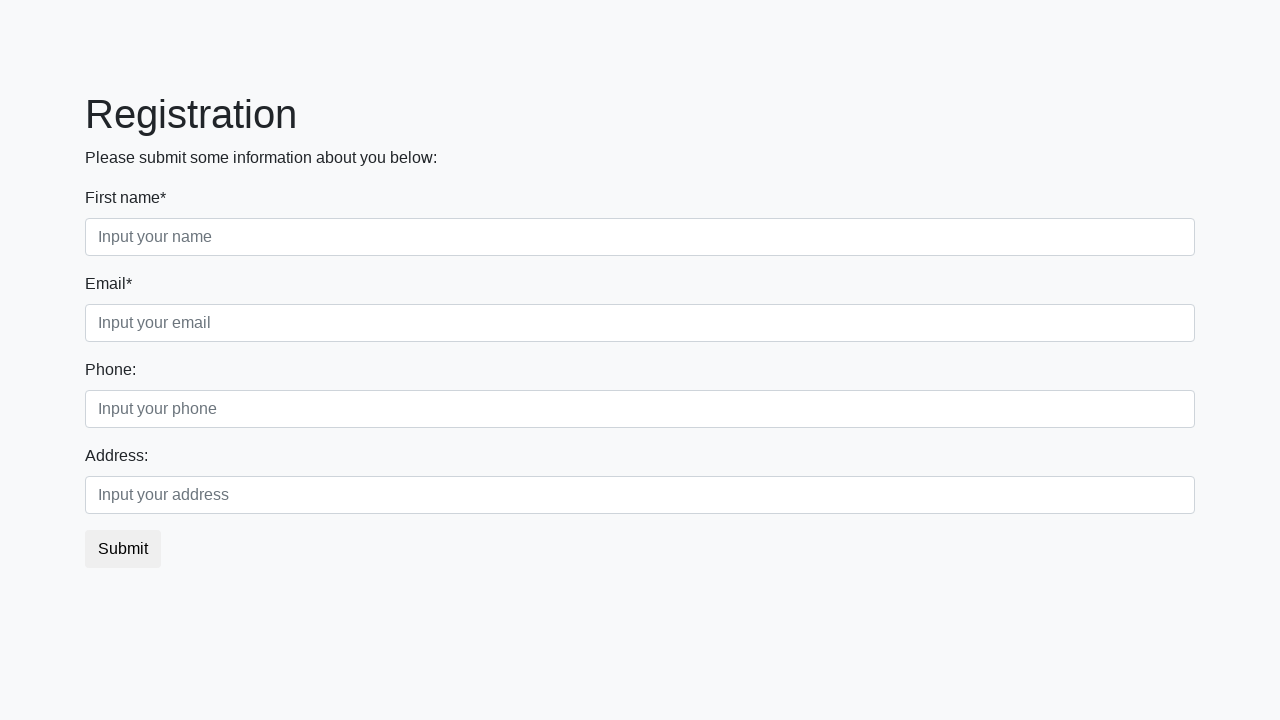

Filled registration form input field with '111' on .first_block input >> nth=0
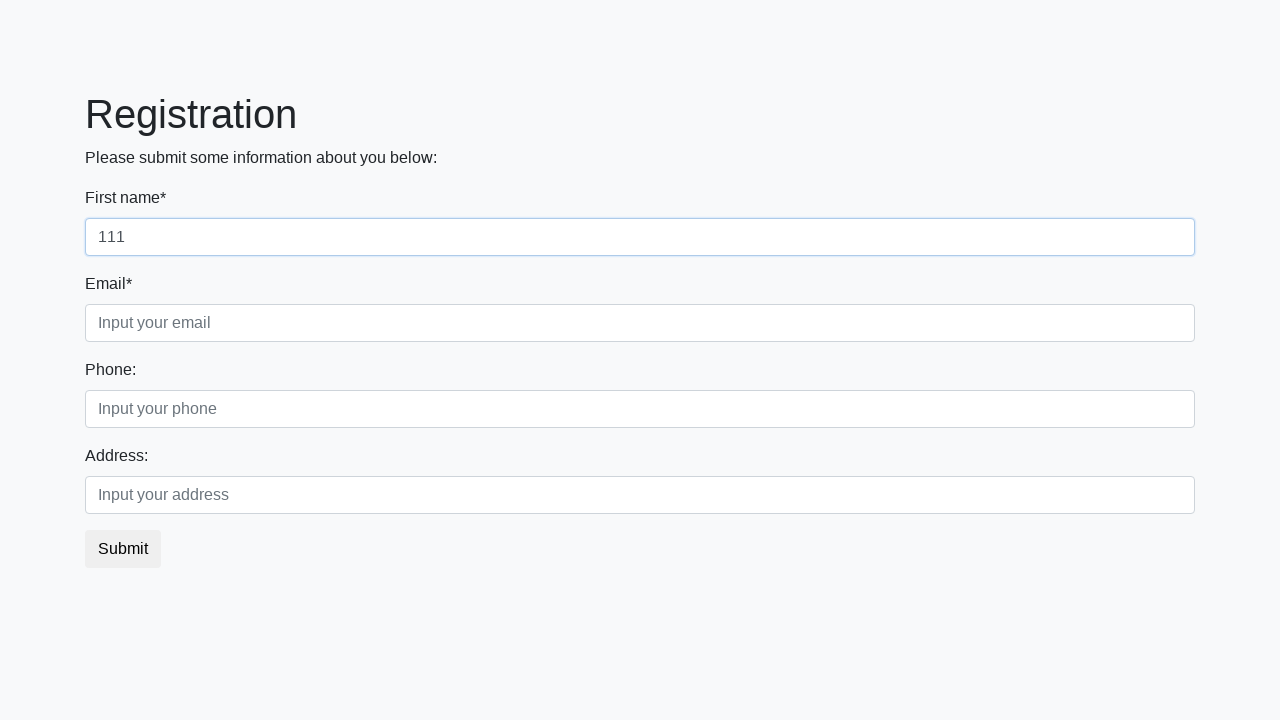

Filled registration form input field with '111' on .first_block input >> nth=1
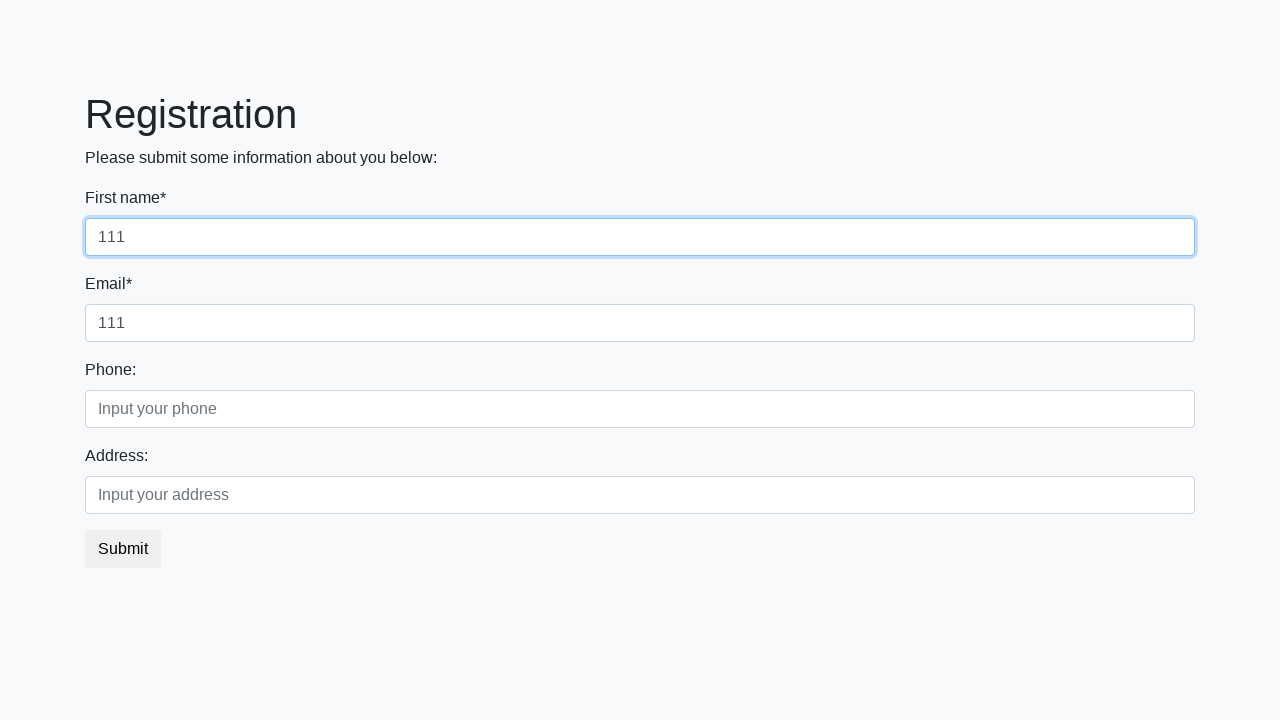

Clicked submit button to submit registration form at (123, 549) on .btn.btn-default
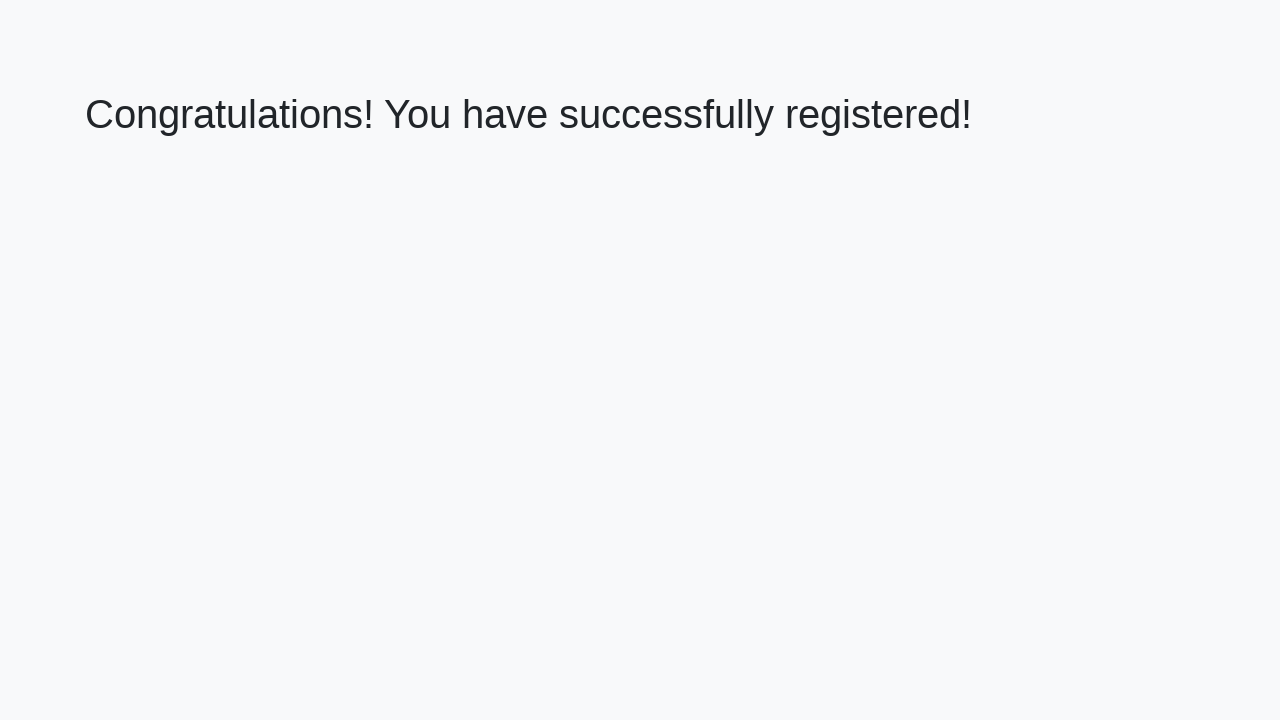

Success heading element loaded after form submission
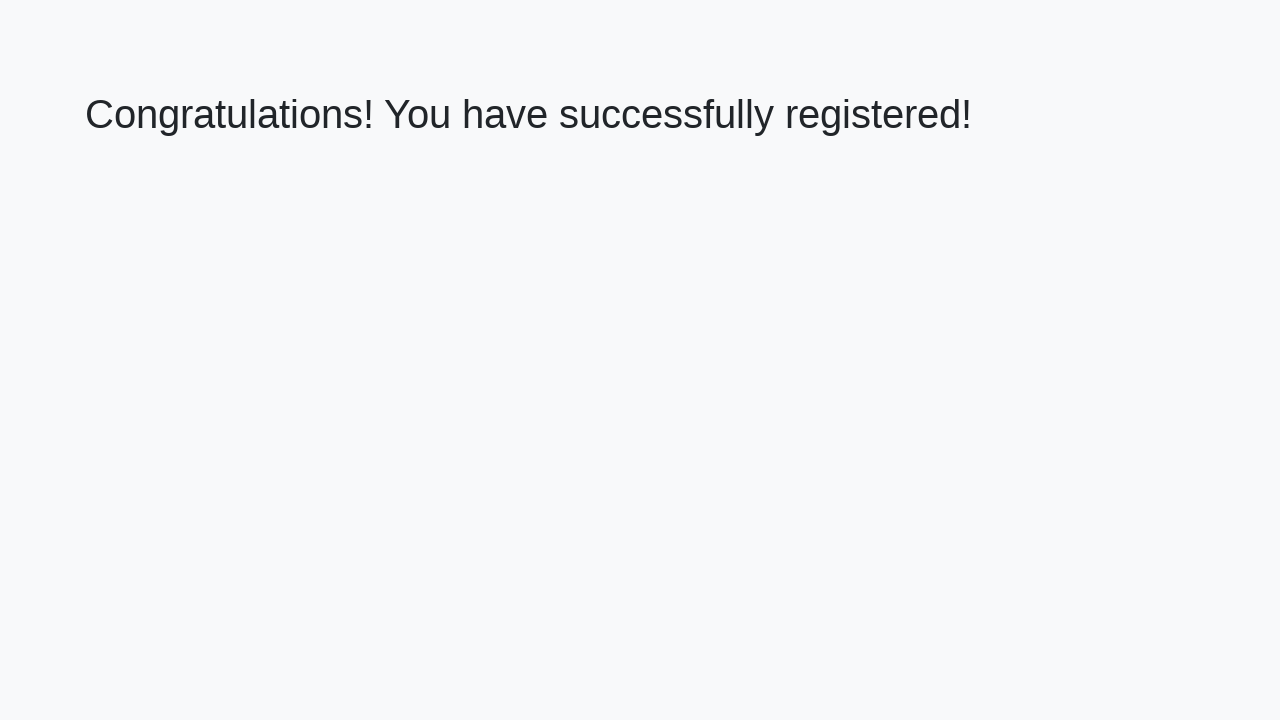

Verified successful registration message displayed
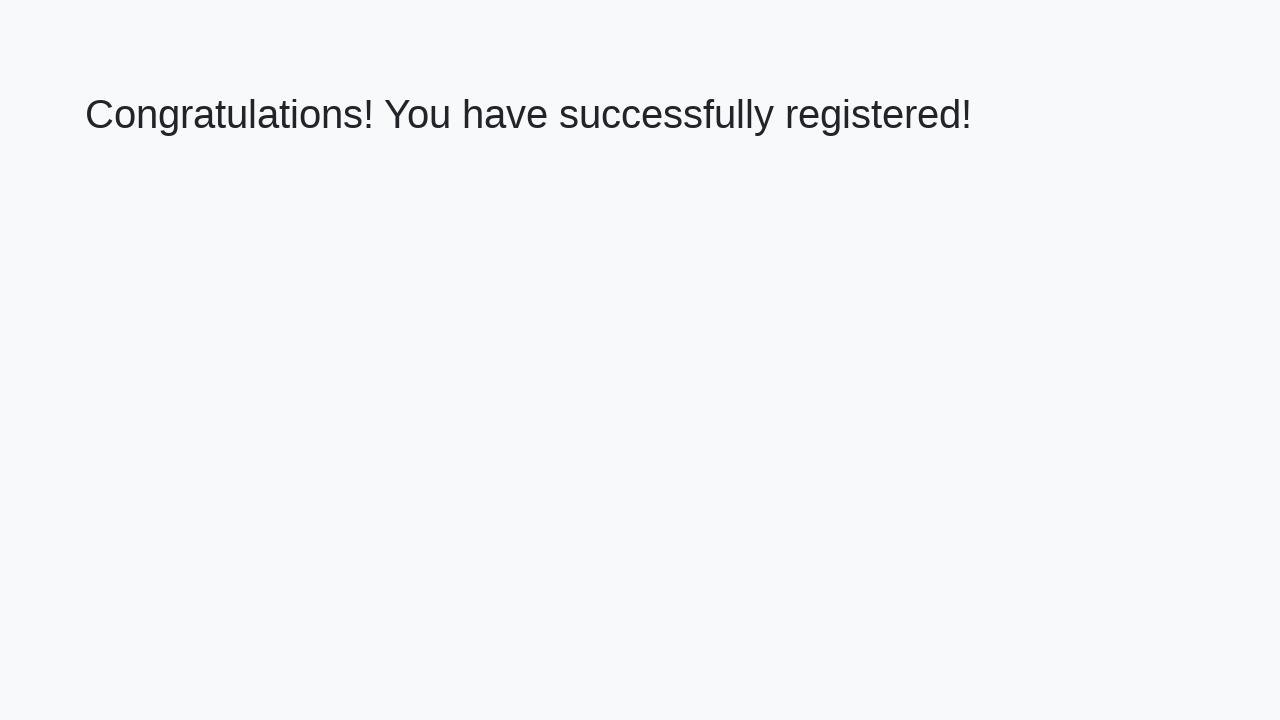

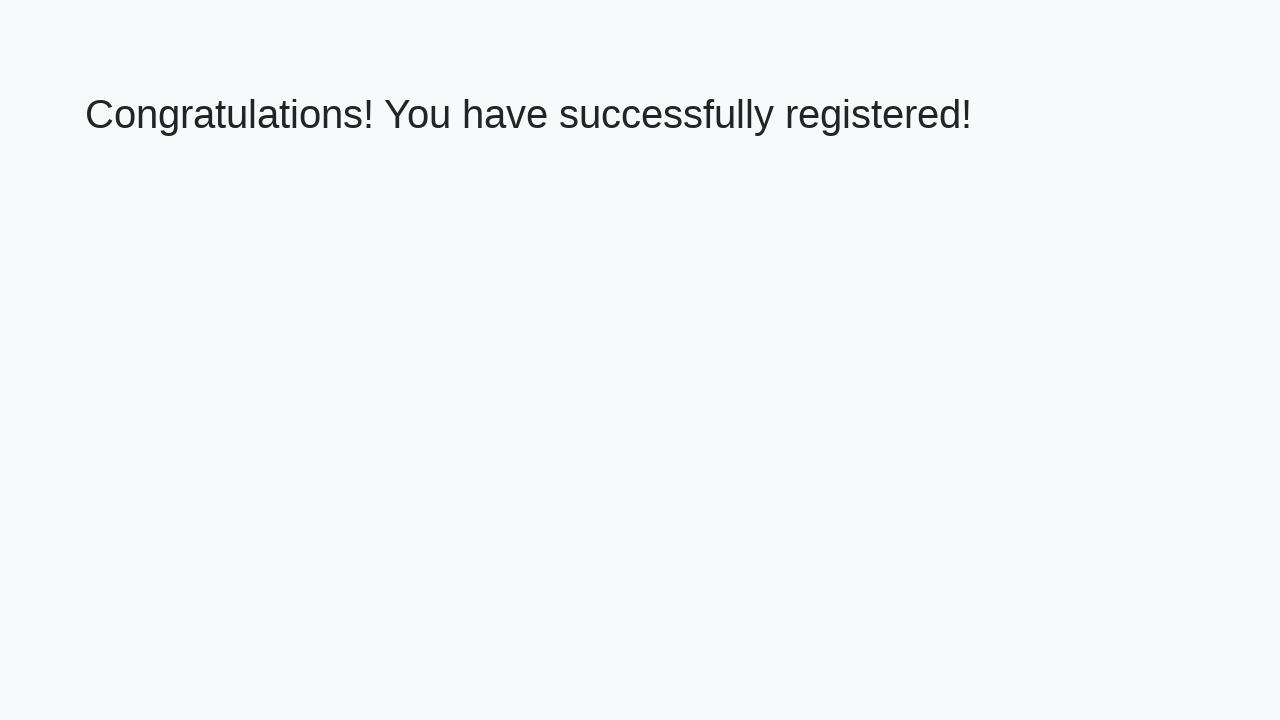